Tests the NuGet package search functionality by entering a search query for "Selenium WebDriver" and submitting the search form

Starting URL: https://www.nuget.org/

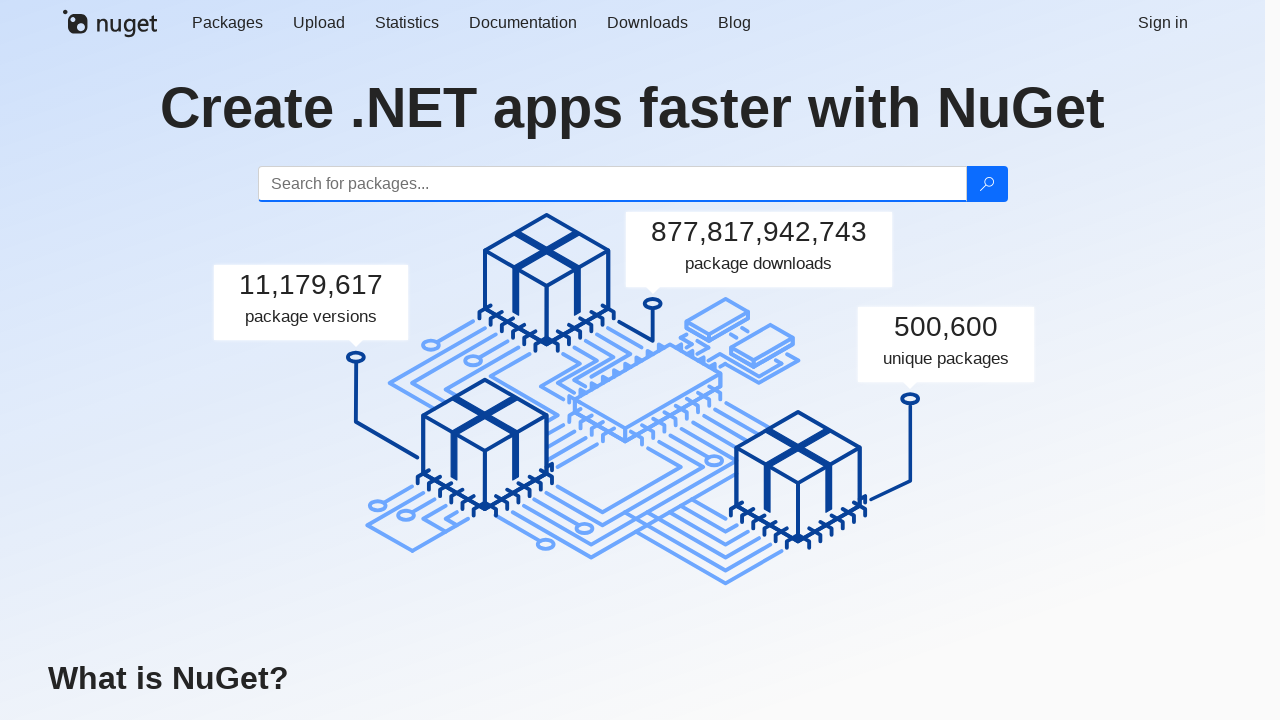

Filled search box with 'Selenium WebDriver' query on #search
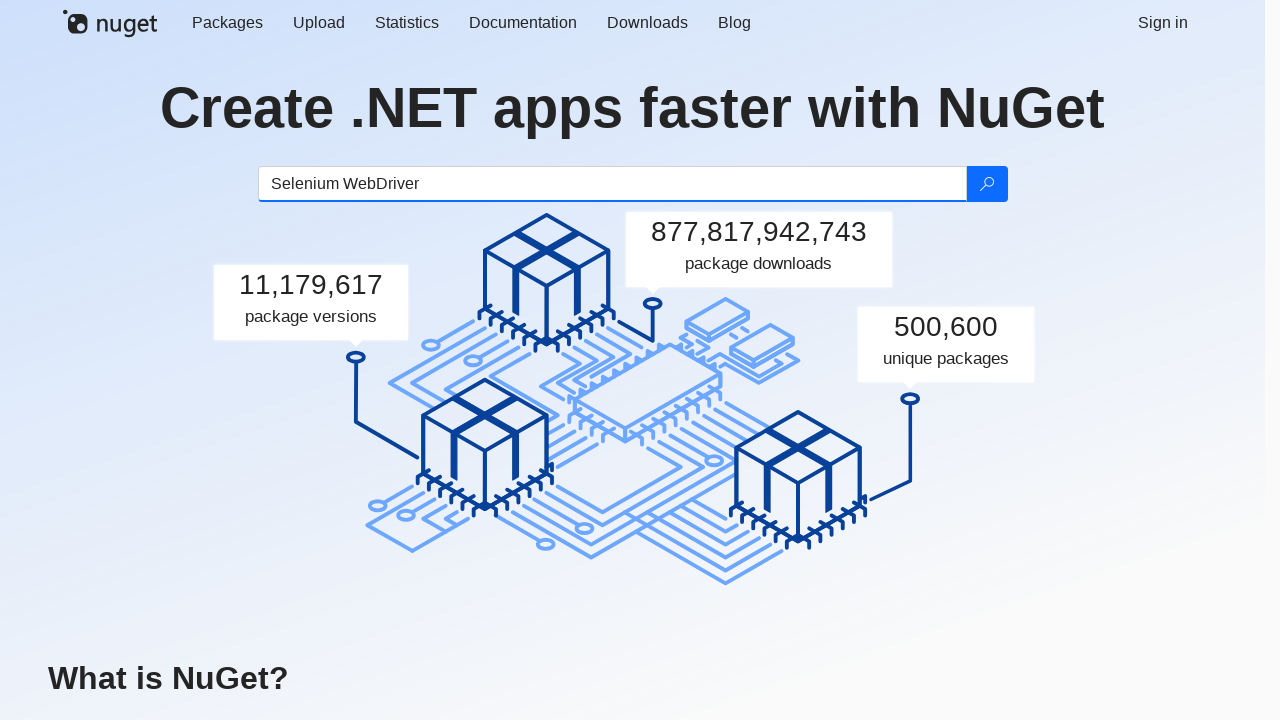

Pressed Enter to submit search form on #search
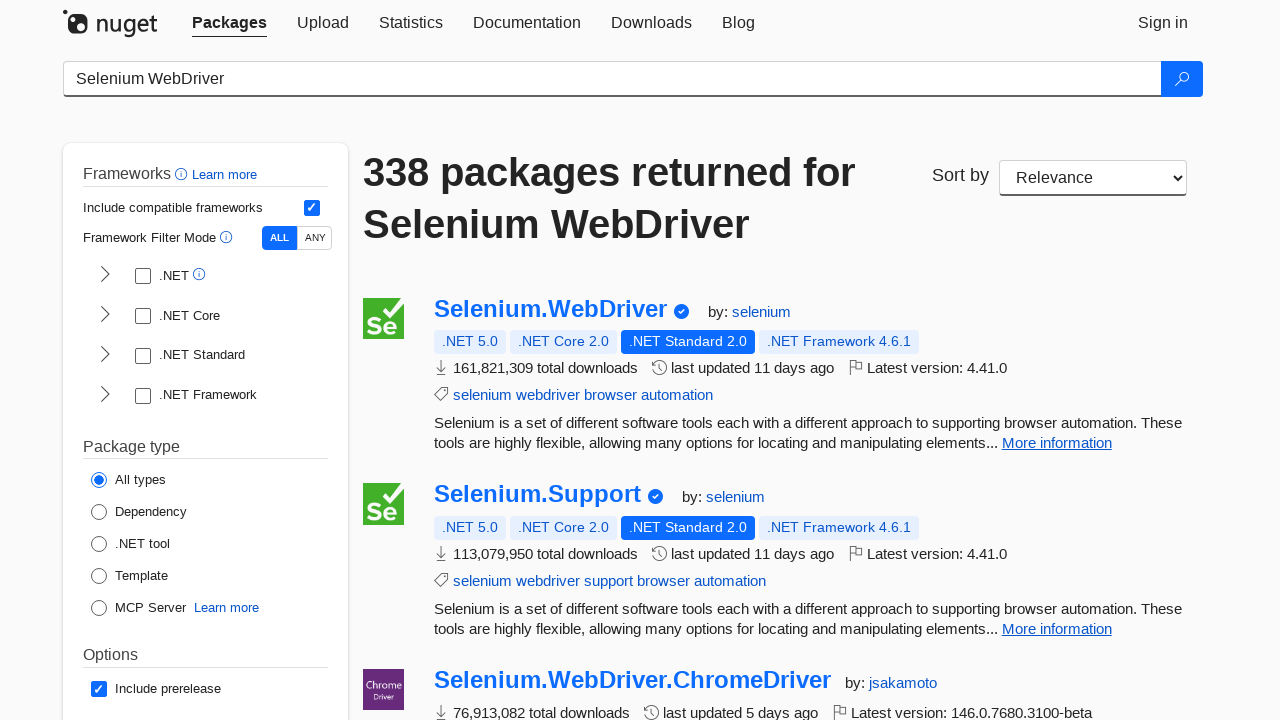

Search results loaded successfully
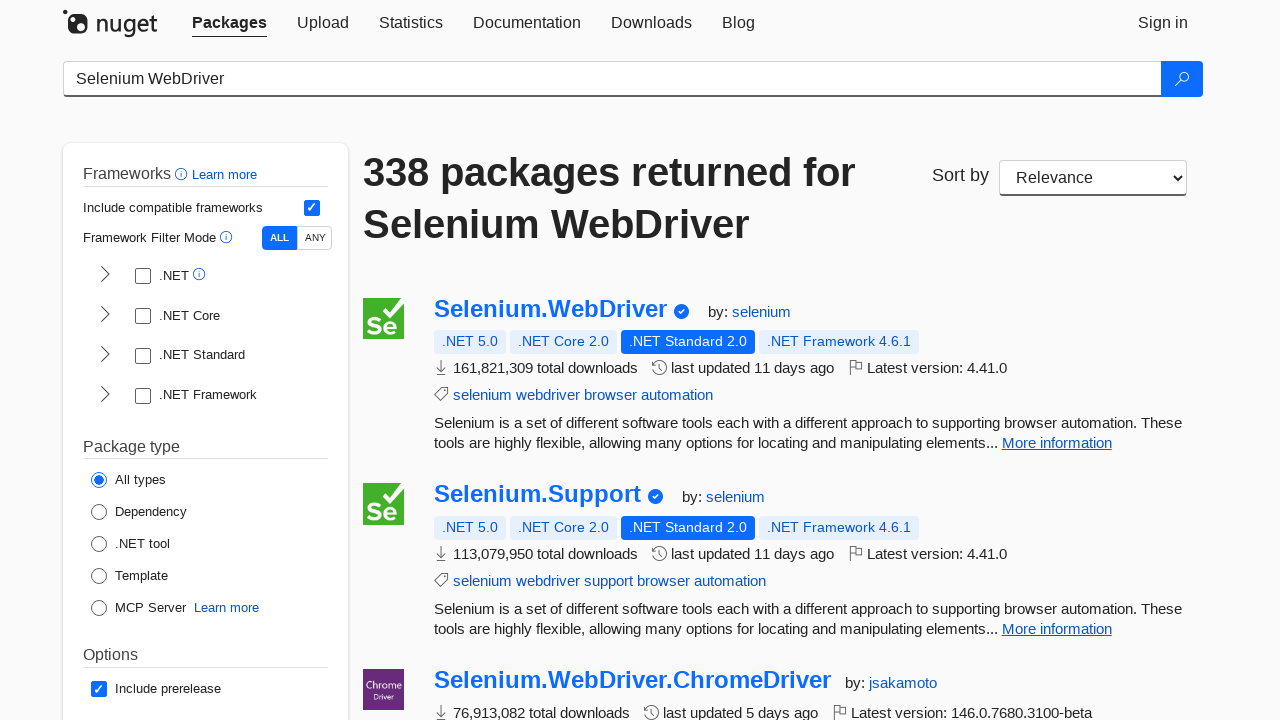

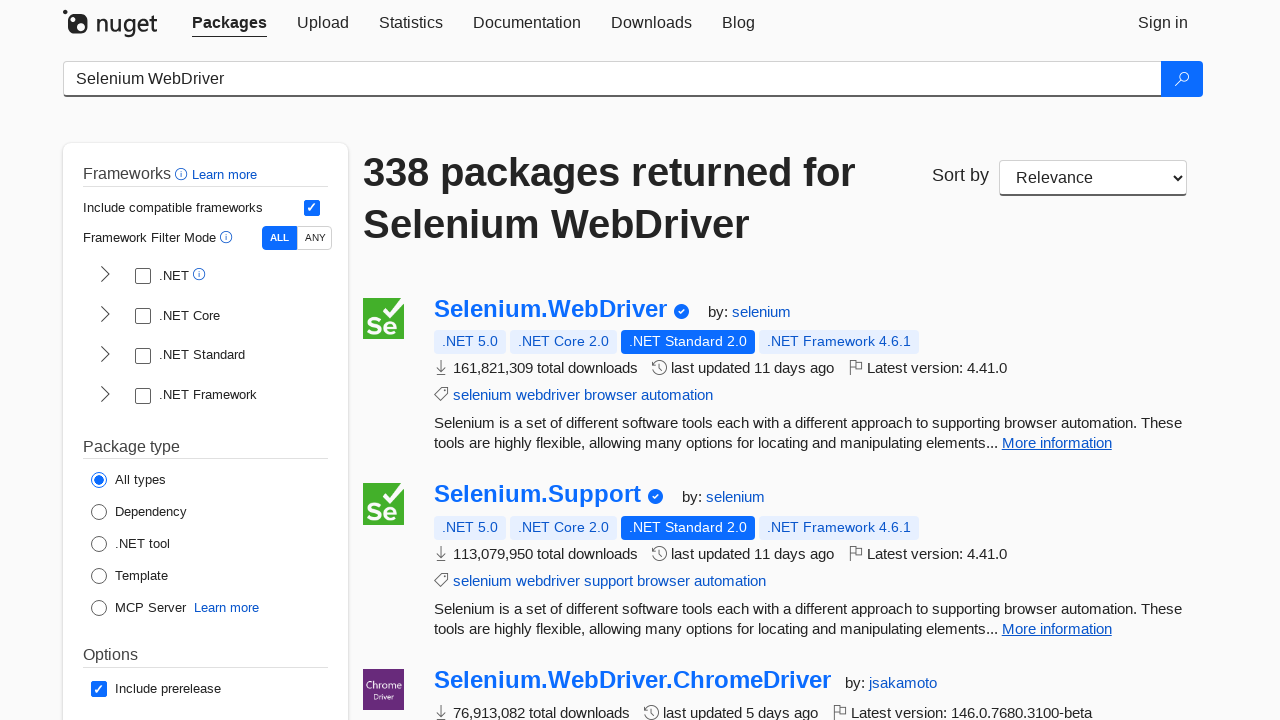